Clicks prompt alert button and dismisses it, verifies no result is shown

Starting URL: https://demoqa.com/alerts

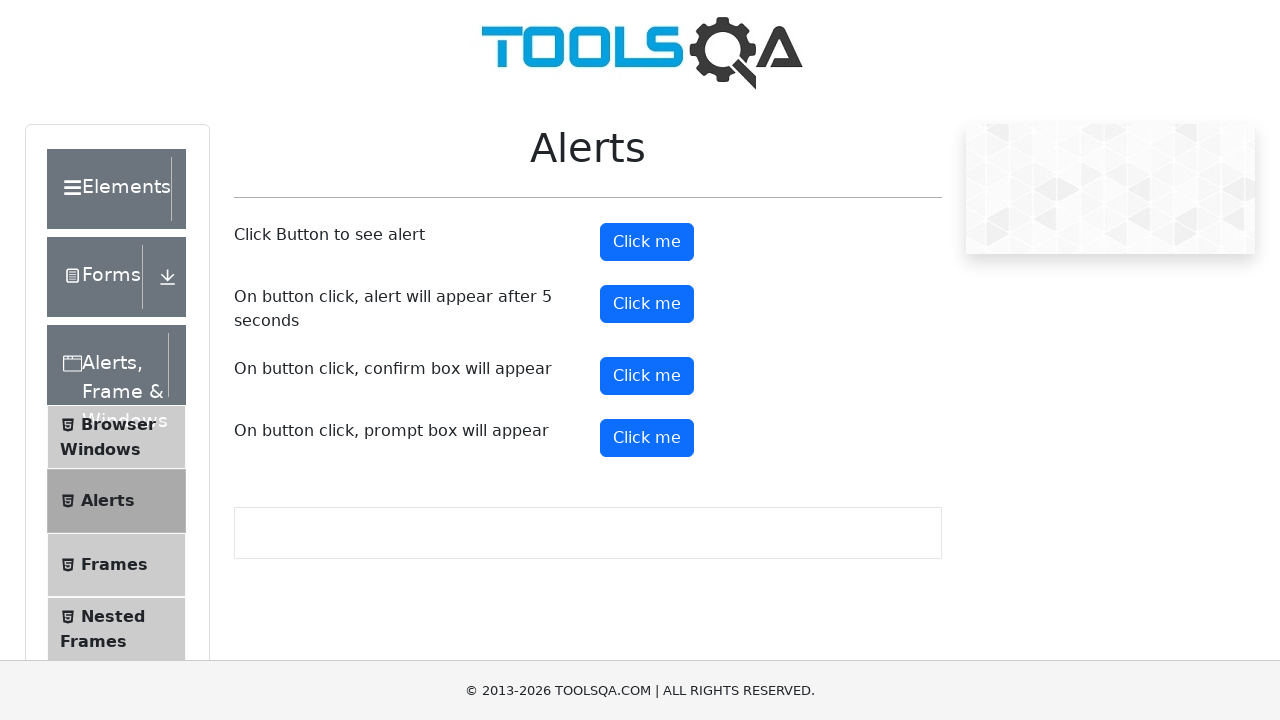

Set up dialog handler to dismiss prompt alert
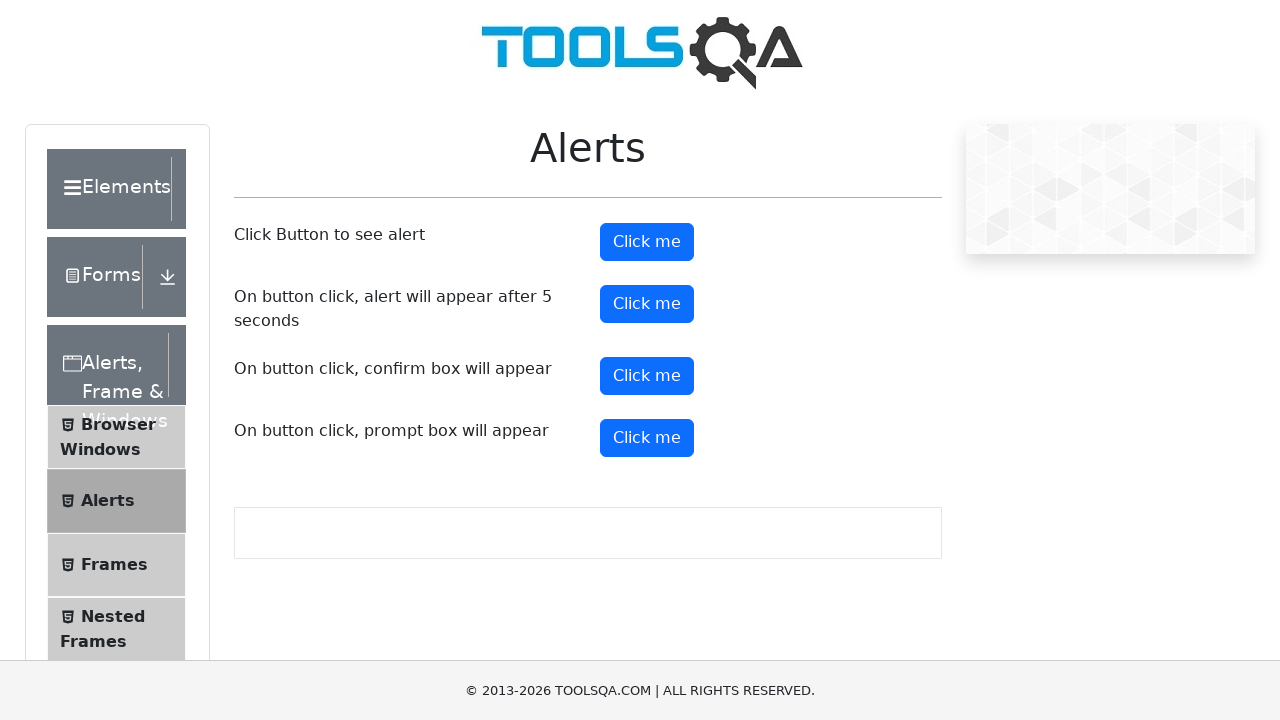

Clicked prompt alert button at (647, 438) on #promtButton
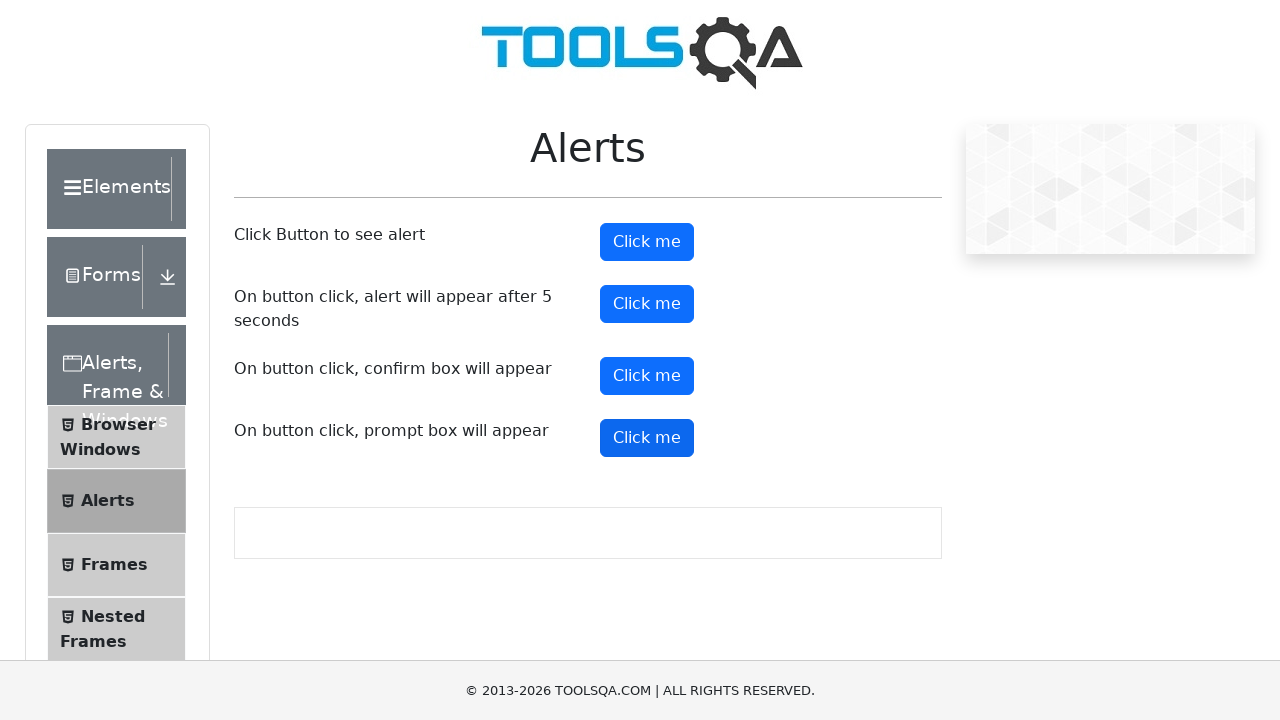

Waited 1 second for any result to appear
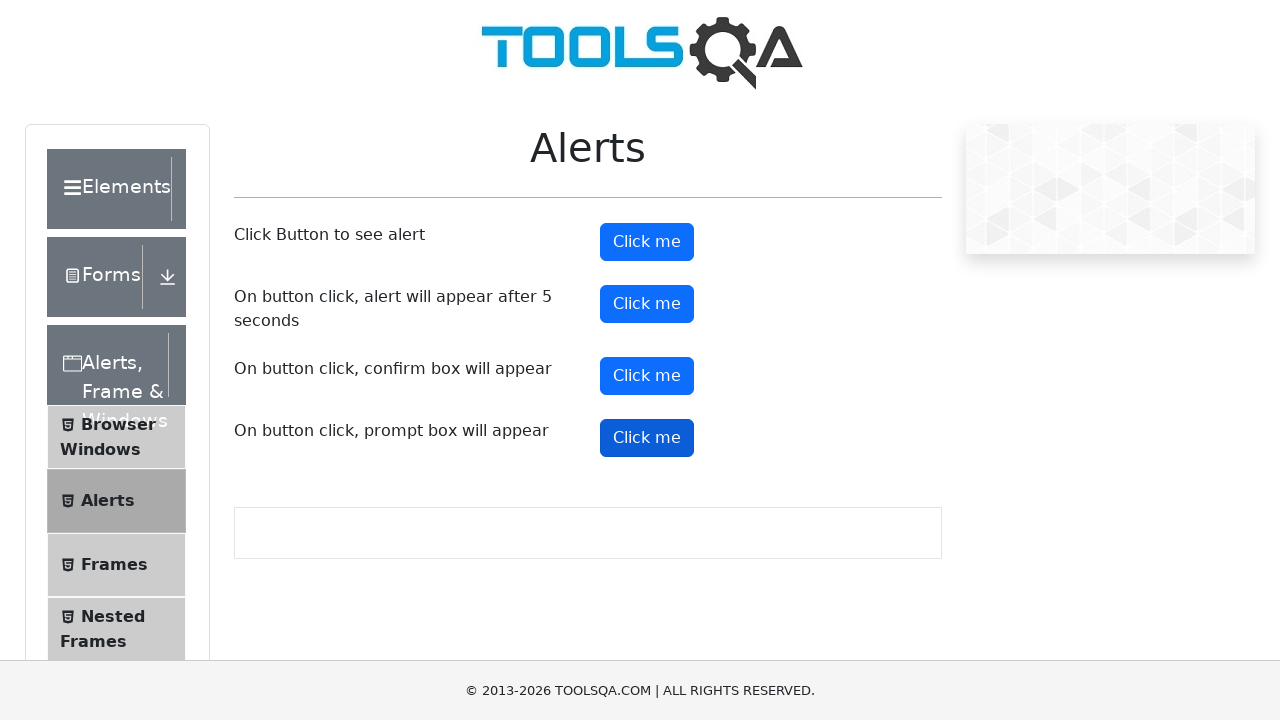

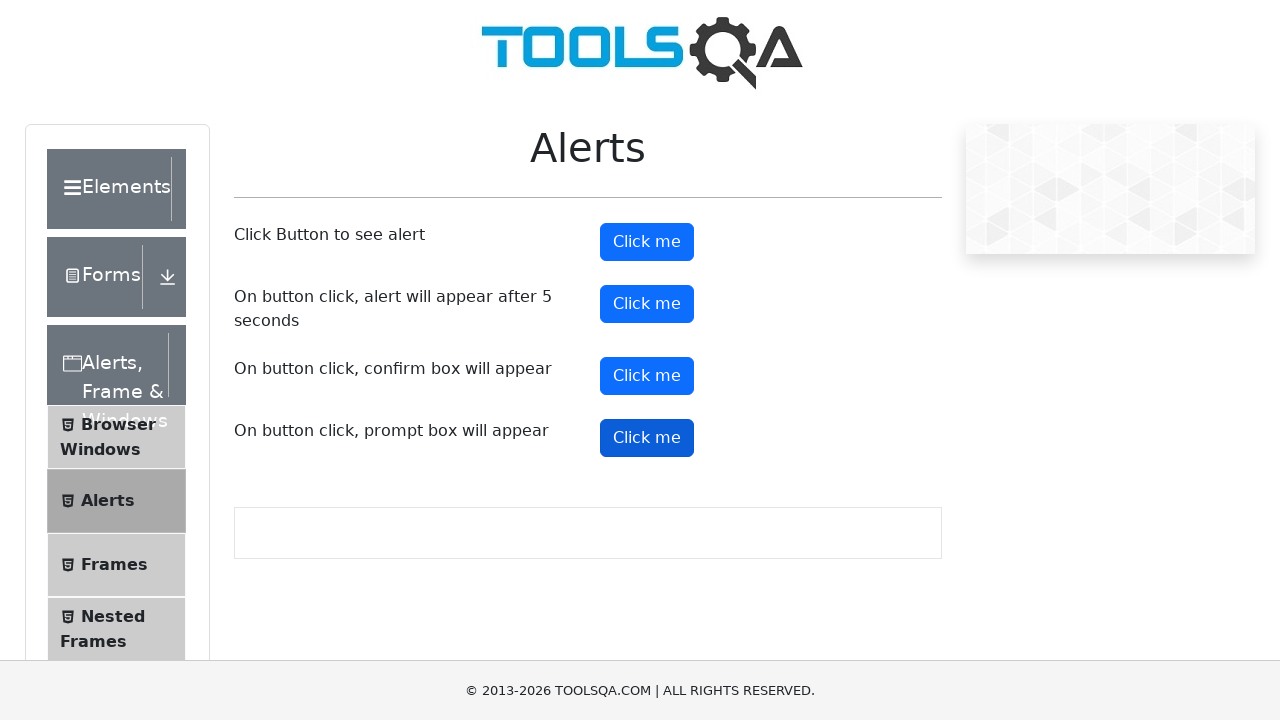